Tests e-commerce functionality by adding specific grocery items (Beetroot, Tomato, Potato, Mango, Banana) to the cart, proceeding to checkout, and applying a promo code.

Starting URL: https://rahulshettyacademy.com/seleniumPractise/

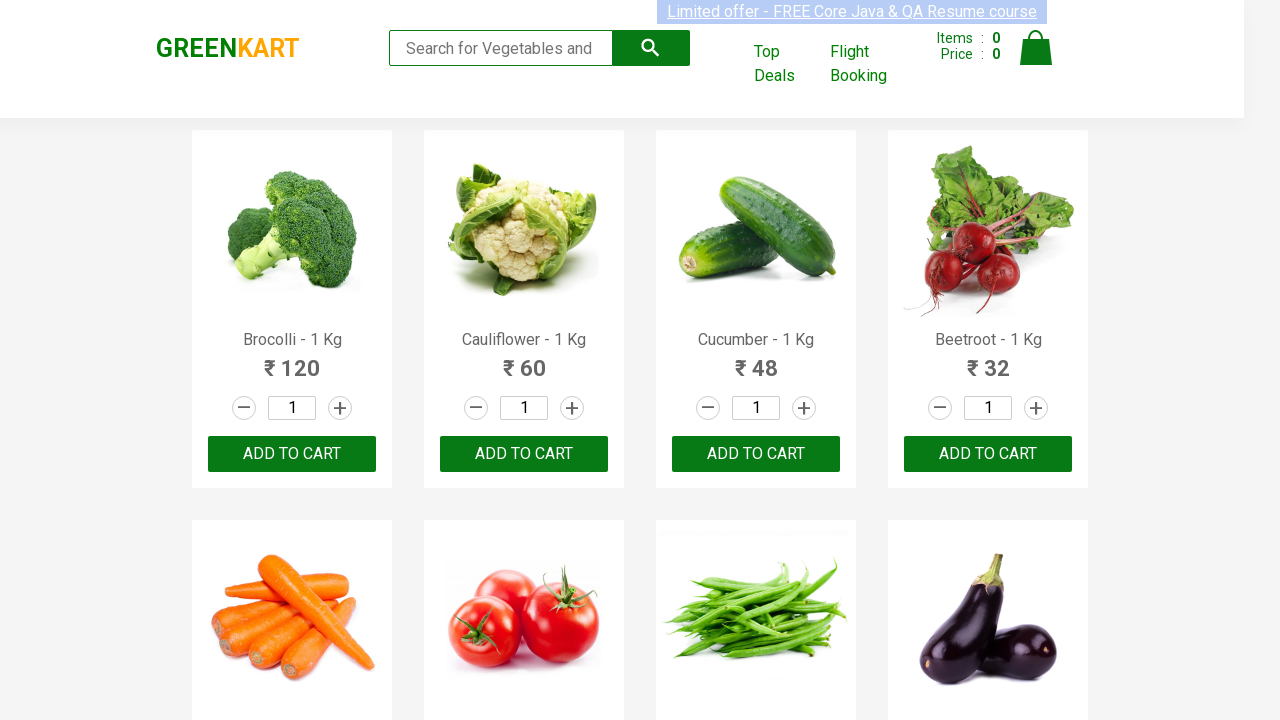

Waited for product names to load on e-commerce page
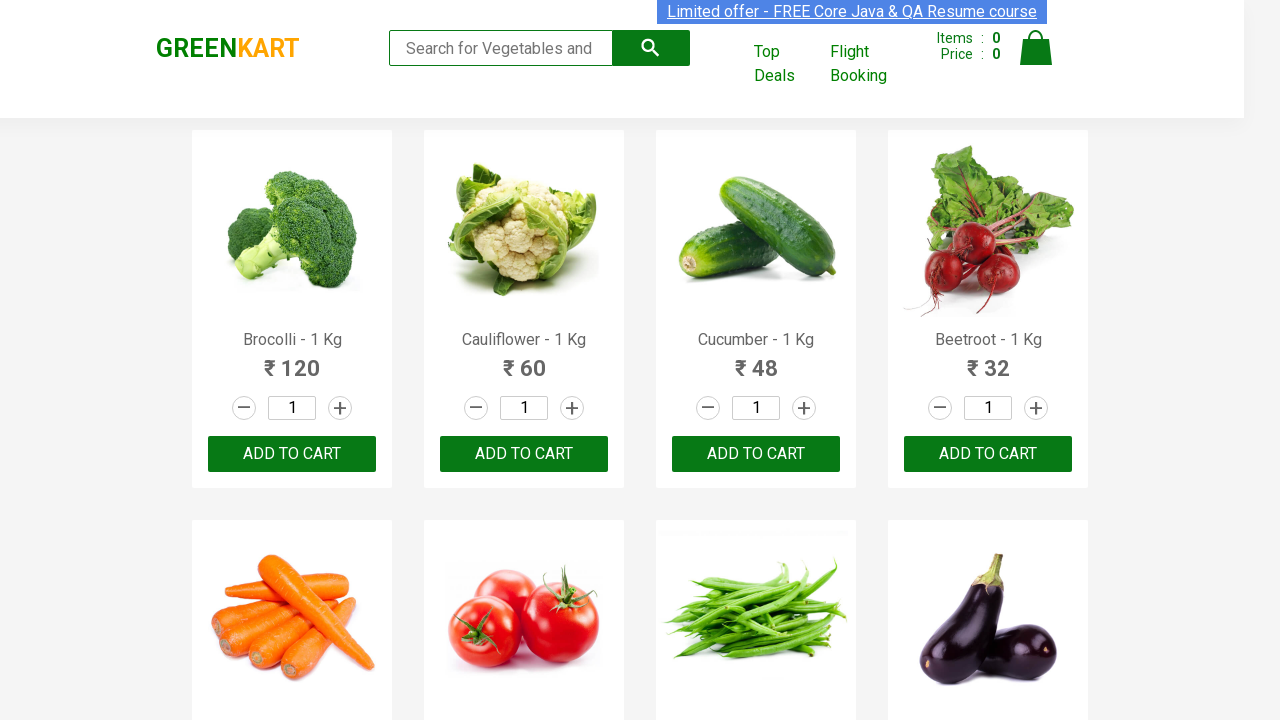

Retrieved all product name elements from page
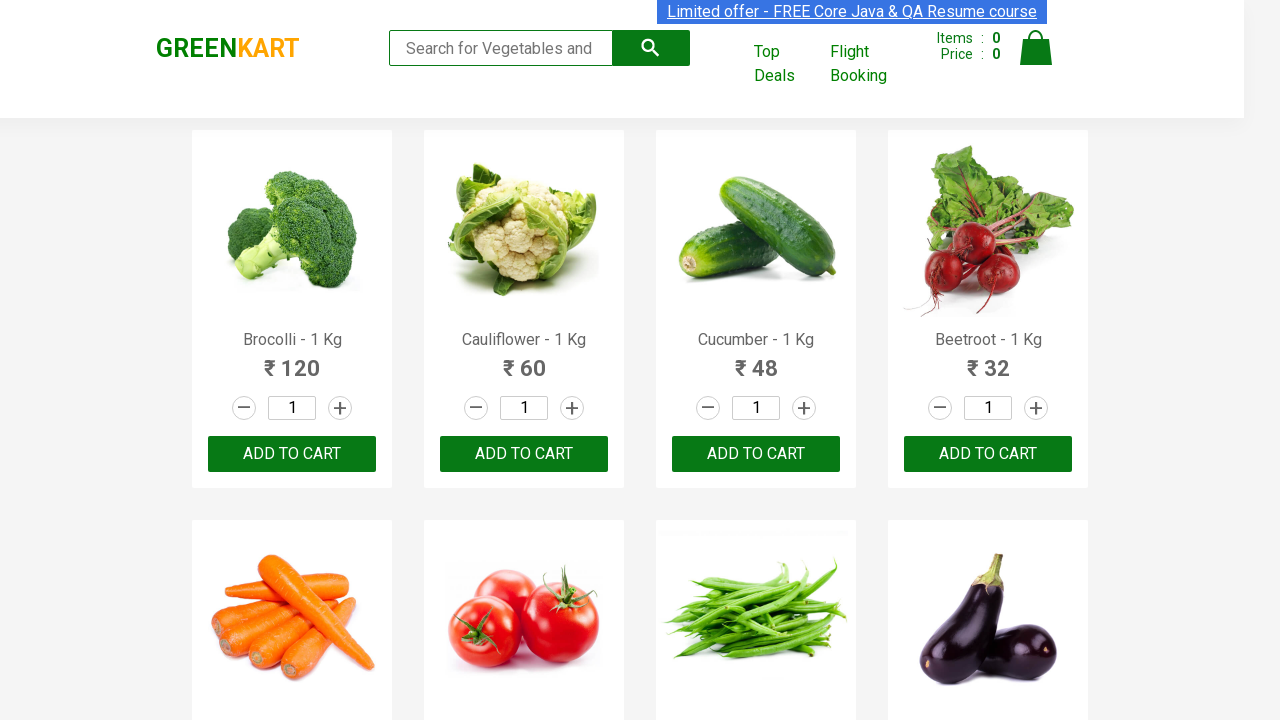

Retrieved all product action (add to cart) buttons
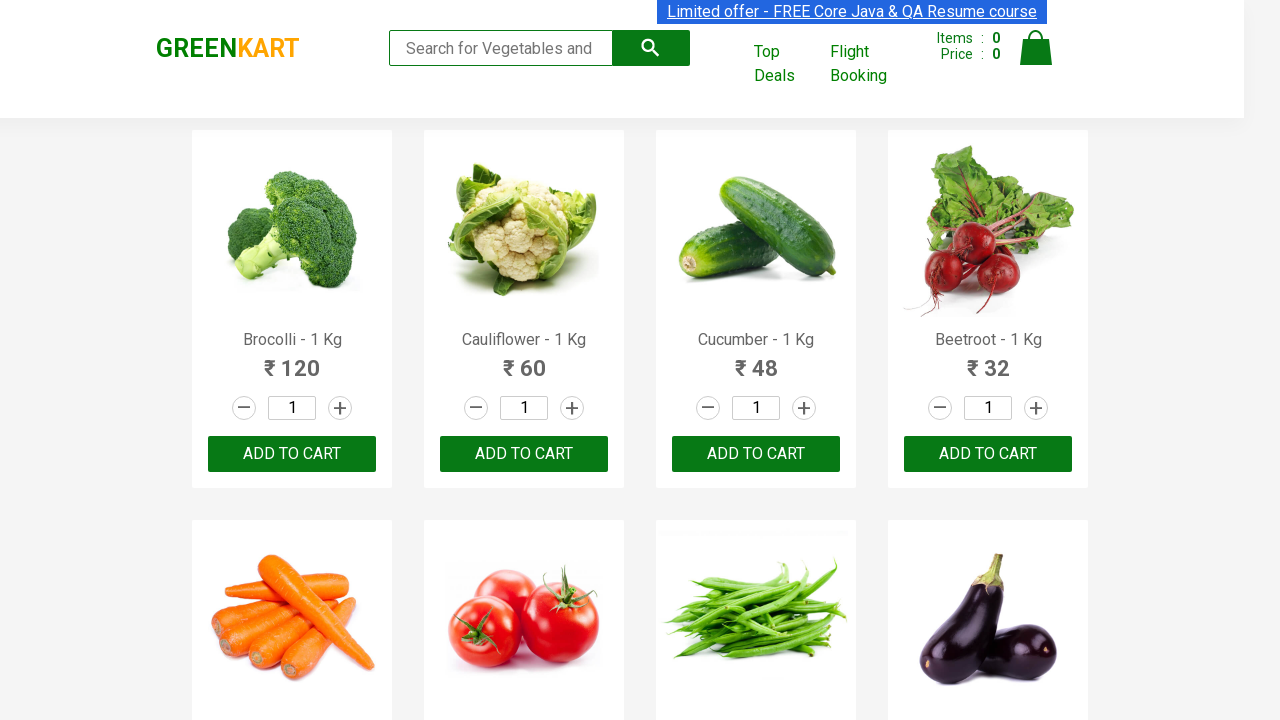

Added 'Beetroot' to cart (1/5) at (988, 454) on div.product-action >> nth=3
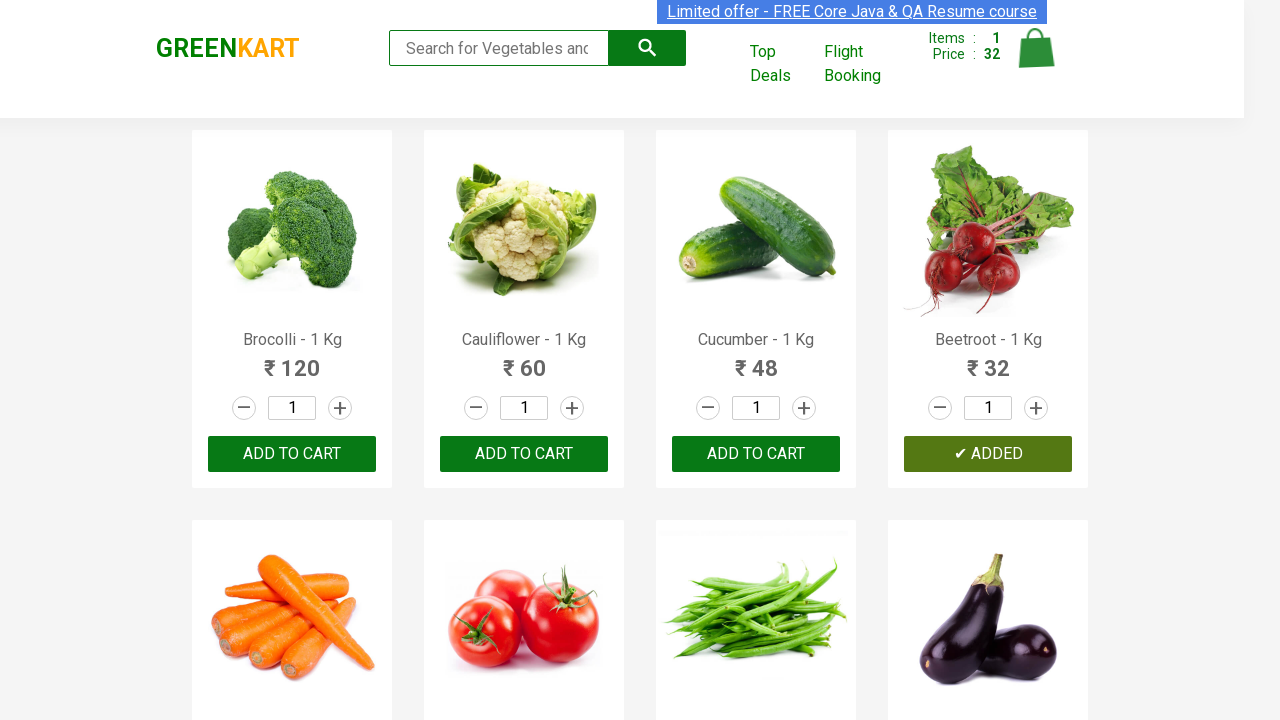

Added 'Tomato' to cart (2/5) at (524, 360) on div.product-action >> nth=5
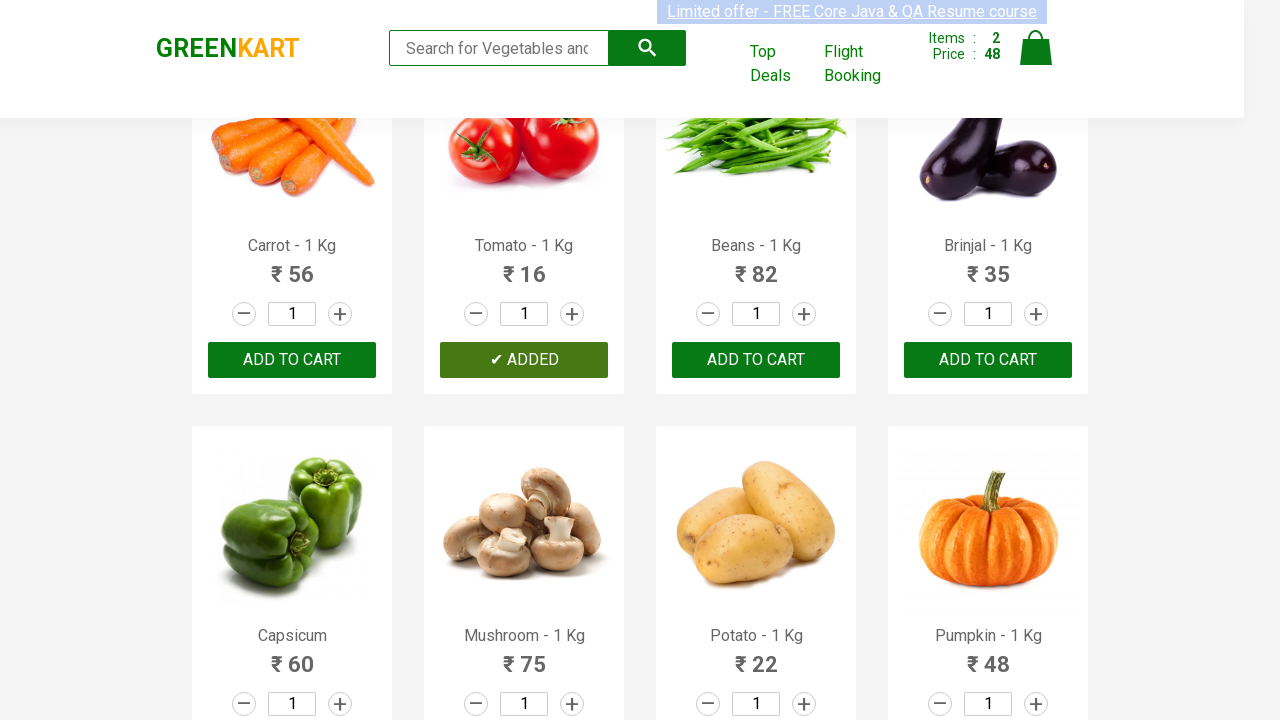

Added 'Potato' to cart (3/5) at (756, 686) on div.product-action >> nth=10
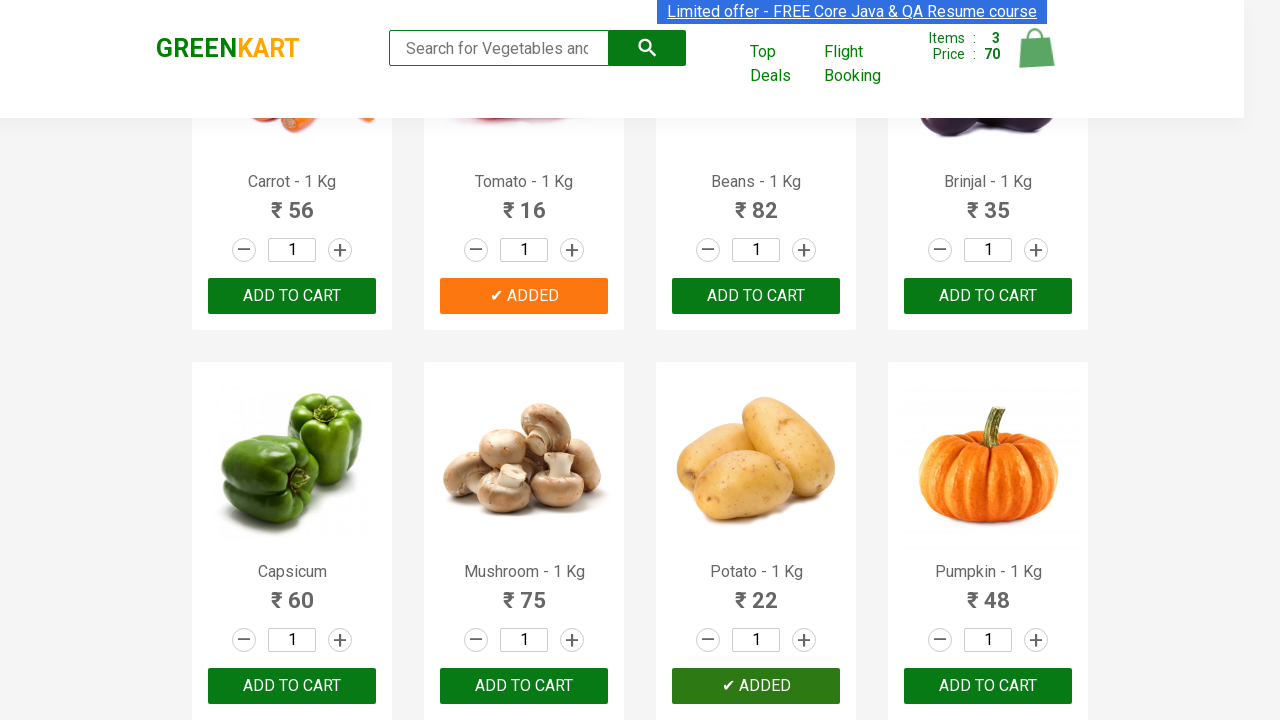

Added 'Banana' to cart (4/5) at (988, 360) on div.product-action >> nth=15
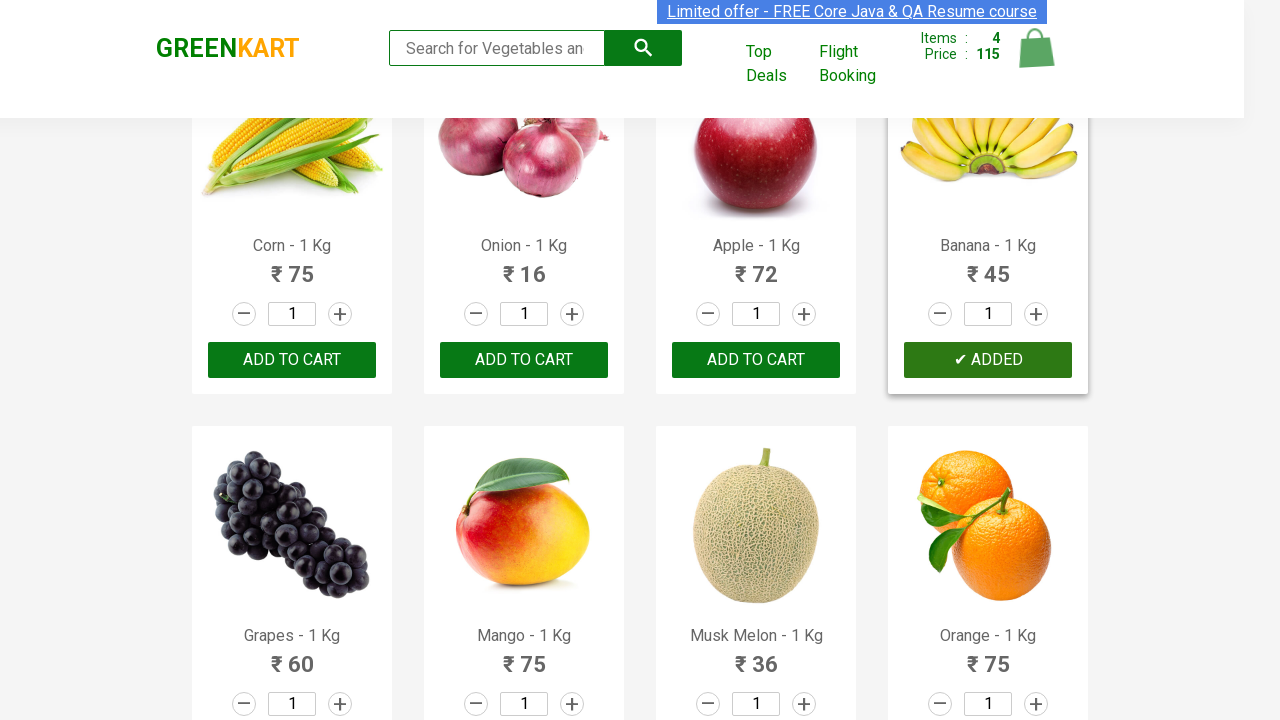

Added 'Mango' to cart (5/5) at (524, 686) on div.product-action >> nth=17
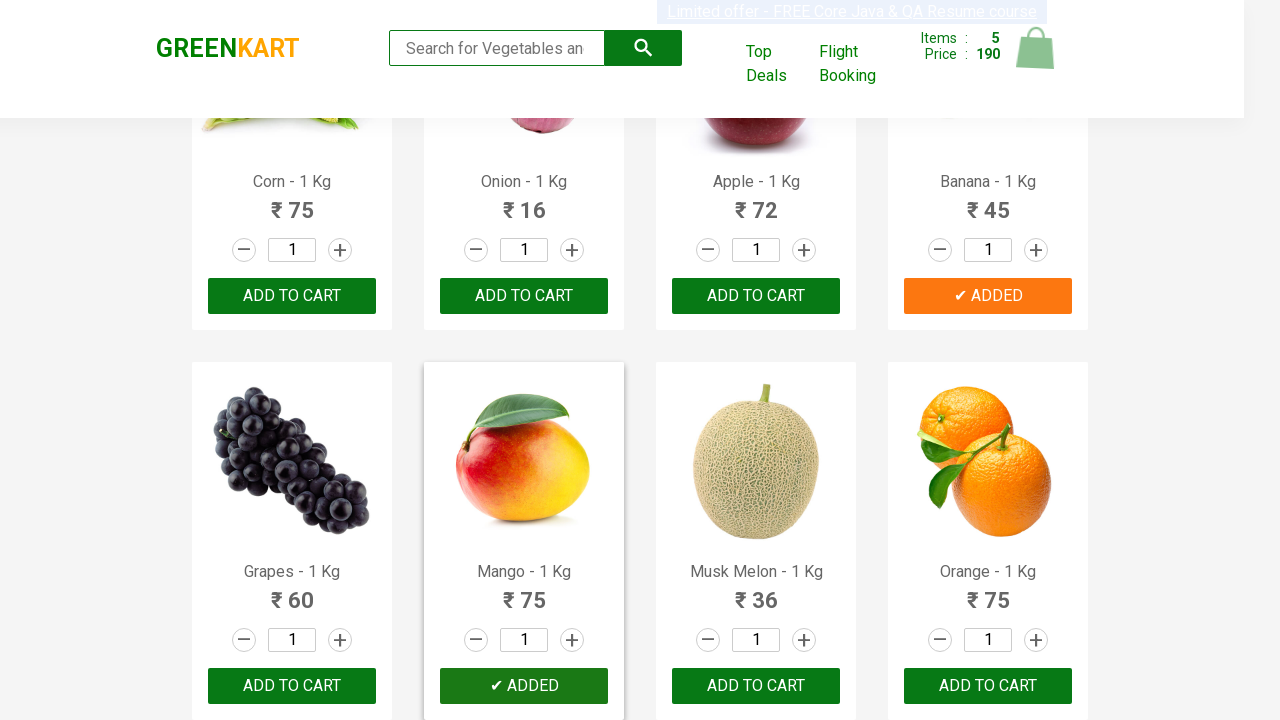

Clicked on cart icon to view cart at (1036, 48) on img[alt='Cart']
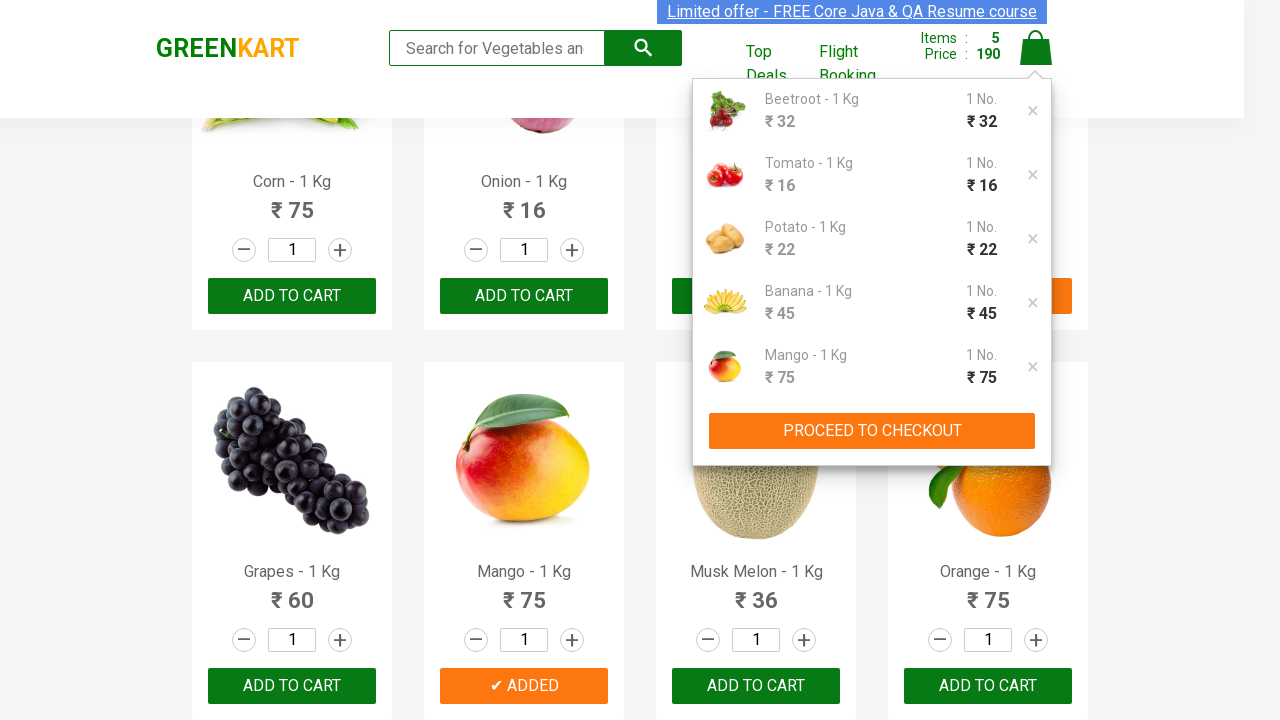

Cart expanded and 'Proceed to Checkout' button became available
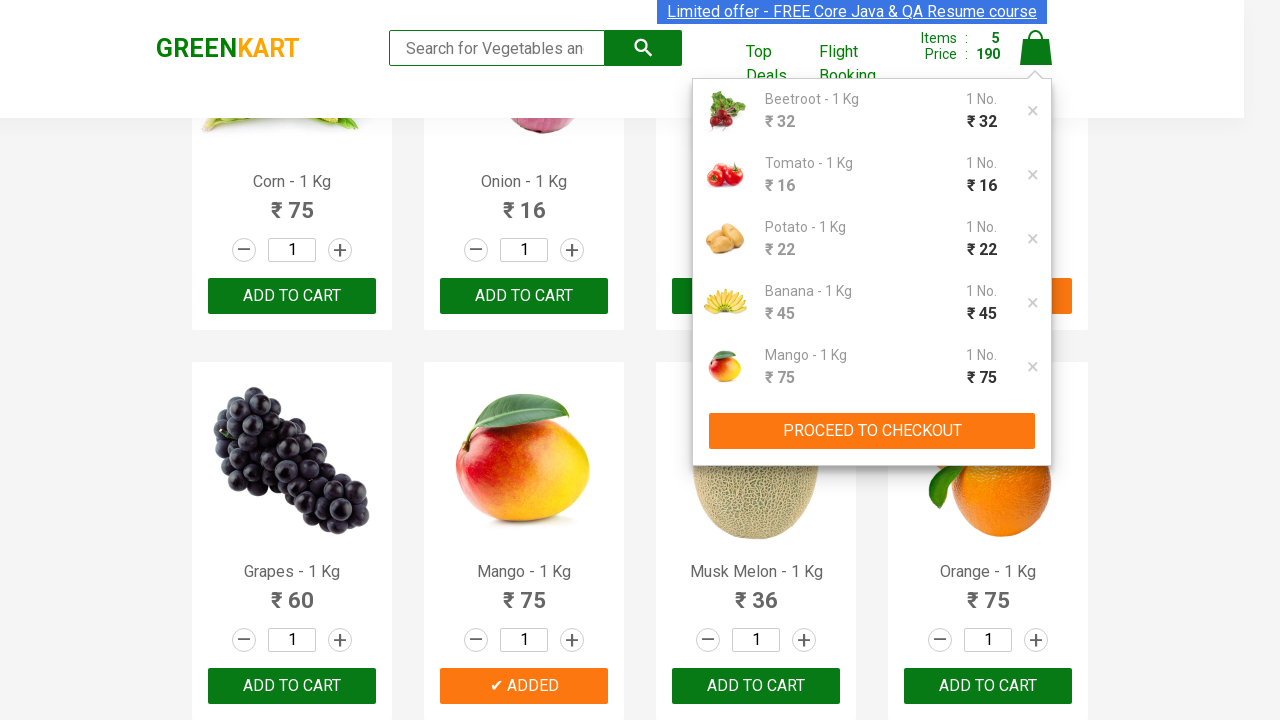

Clicked 'Proceed to Checkout' button at (872, 431) on xpath=//button[contains(text(),'PROCEED TO CHECKOUT')]
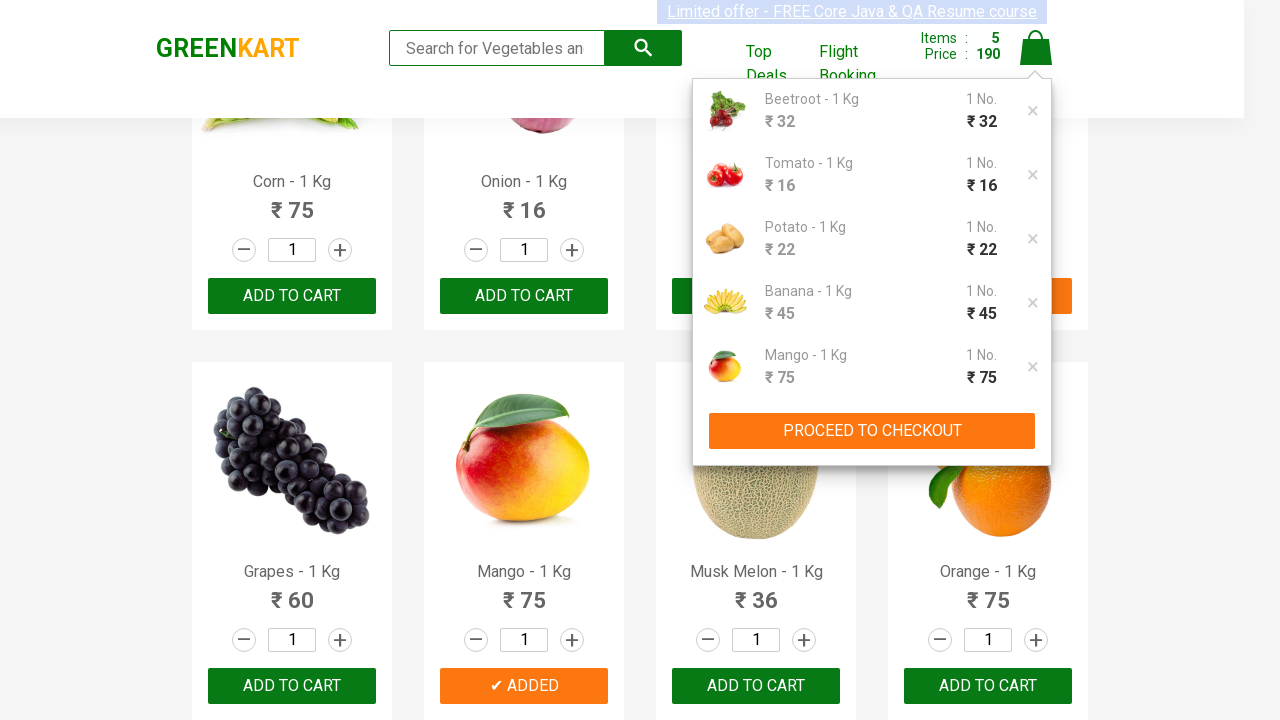

Checkout page loaded and promo code input field is visible
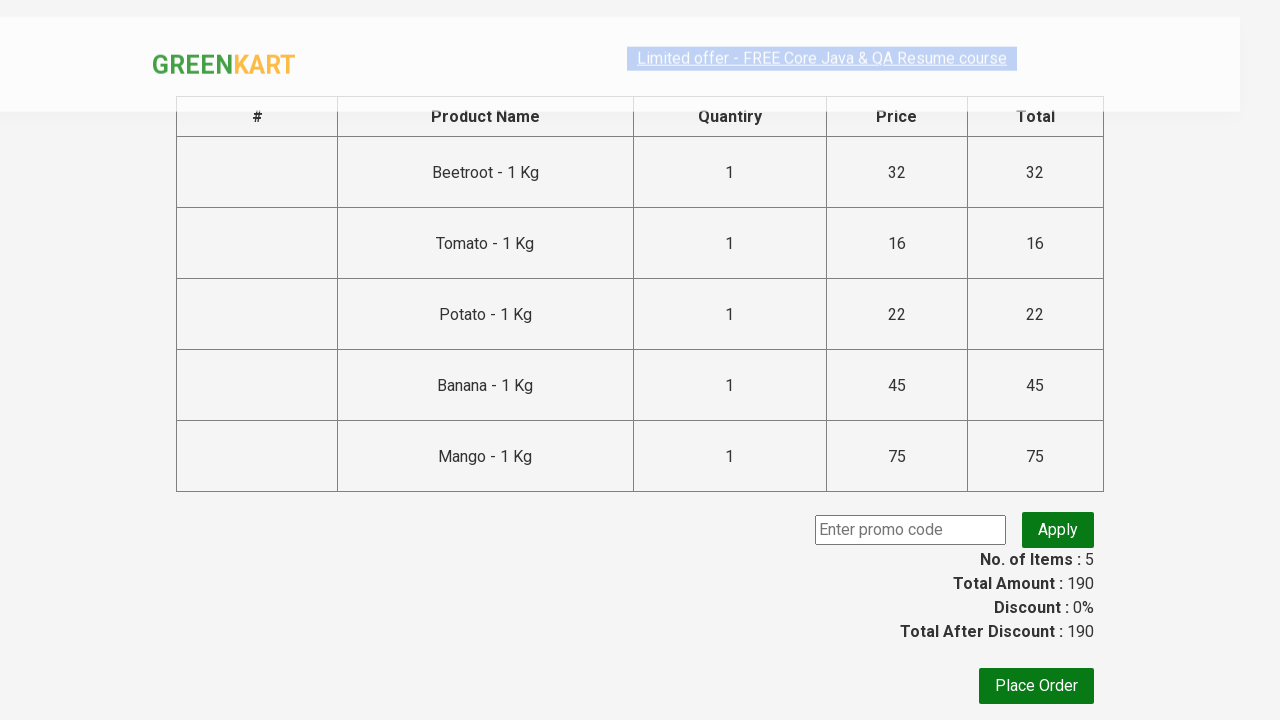

Entered promo code 'rahulshettyacademy' in the promo field on input.promocode
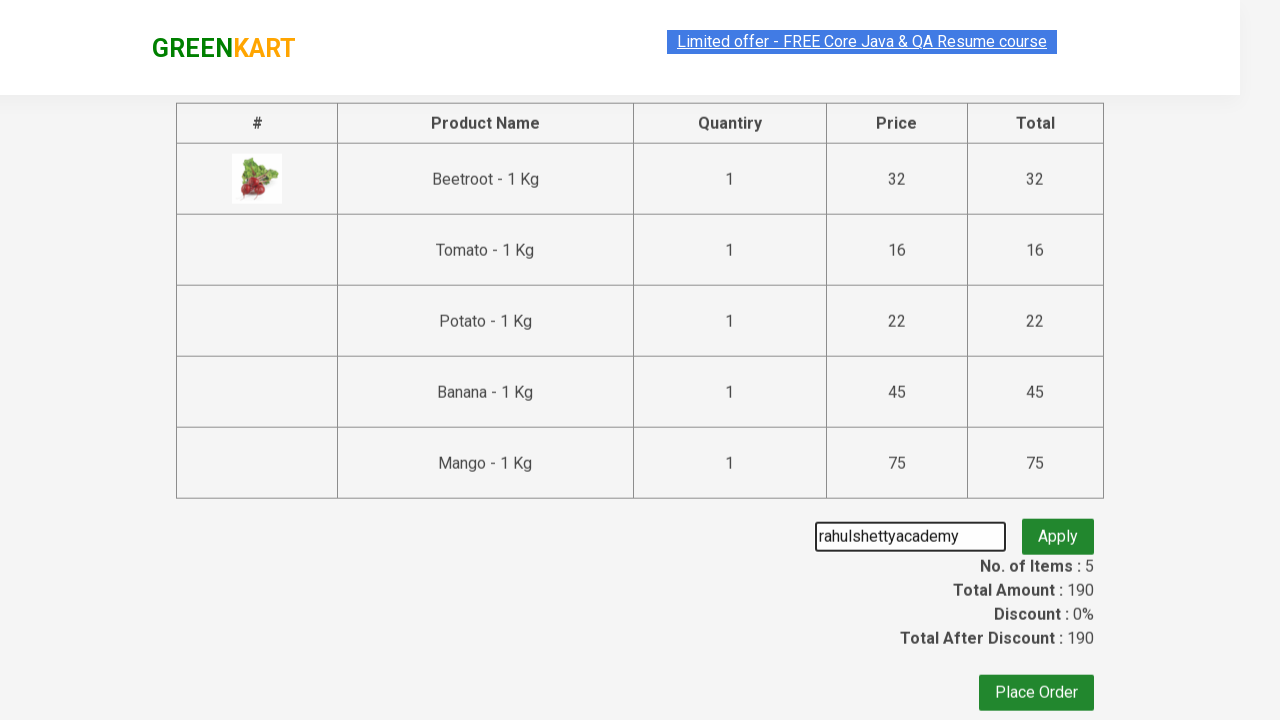

Clicked apply promo code button at (1058, 530) on button.promobtn
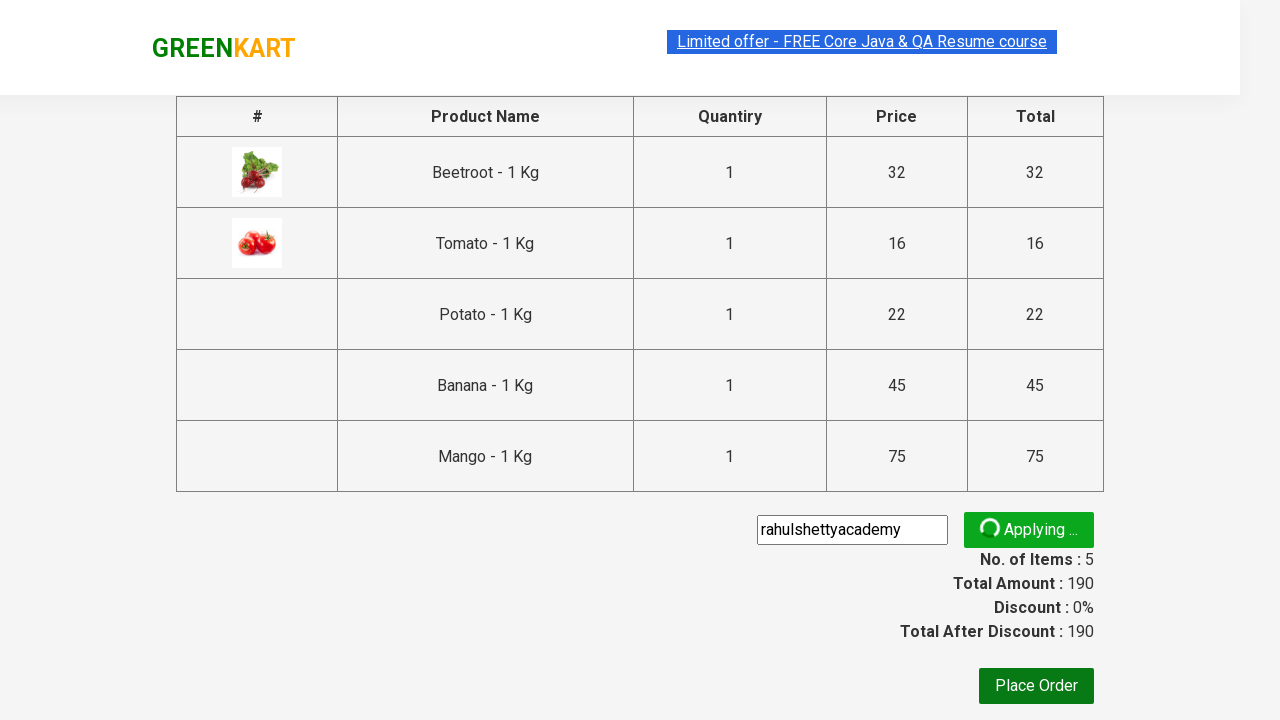

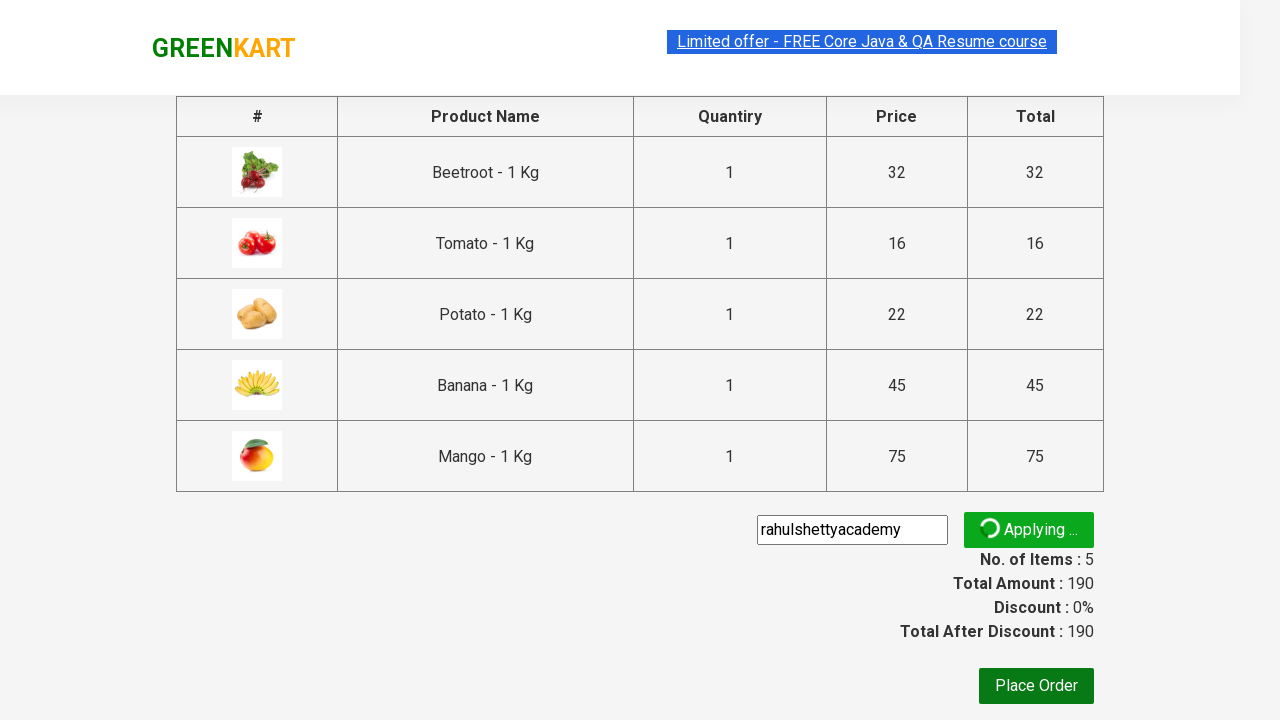